Tests the app store tab navigation by clicking through Social, Games, News, and Food tabs and verifying that each tab displays the expected number of apps.

Starting URL: https://qaappstore.ccbp.tech

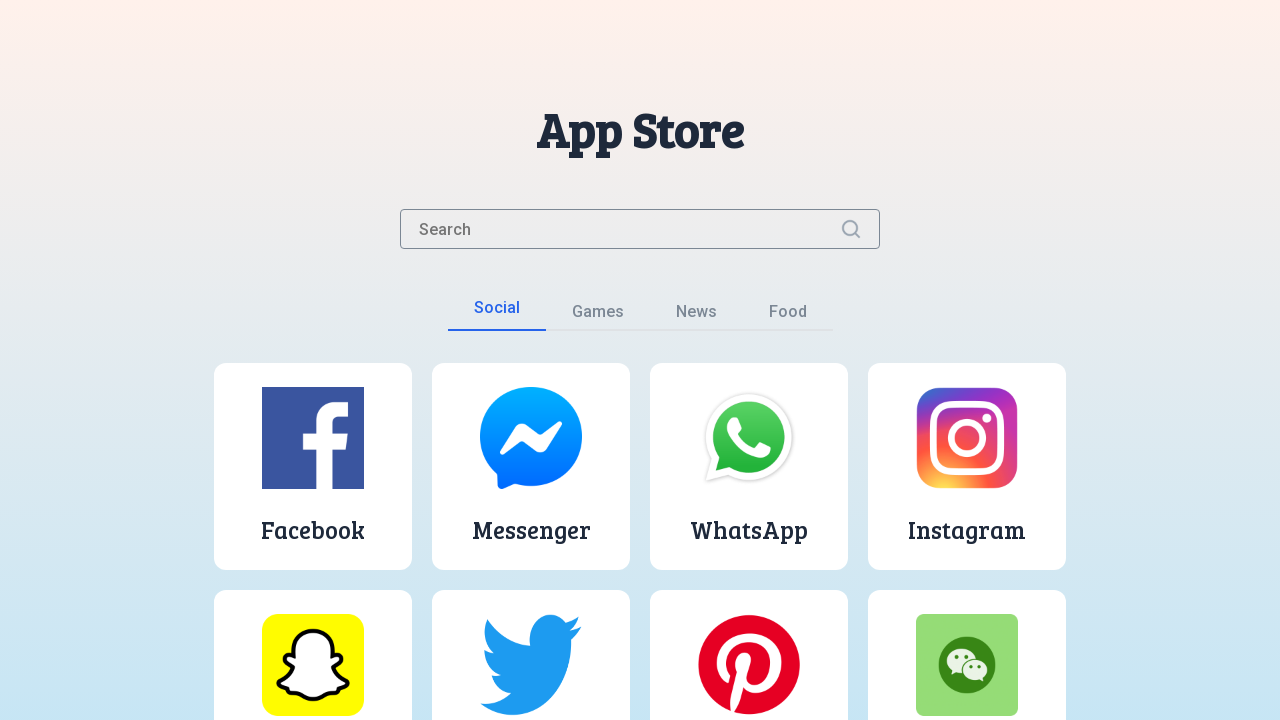

Clicked Social tab button at (496, 314) on xpath=/html/body/div/div/div/ul[1]/li[1]/button
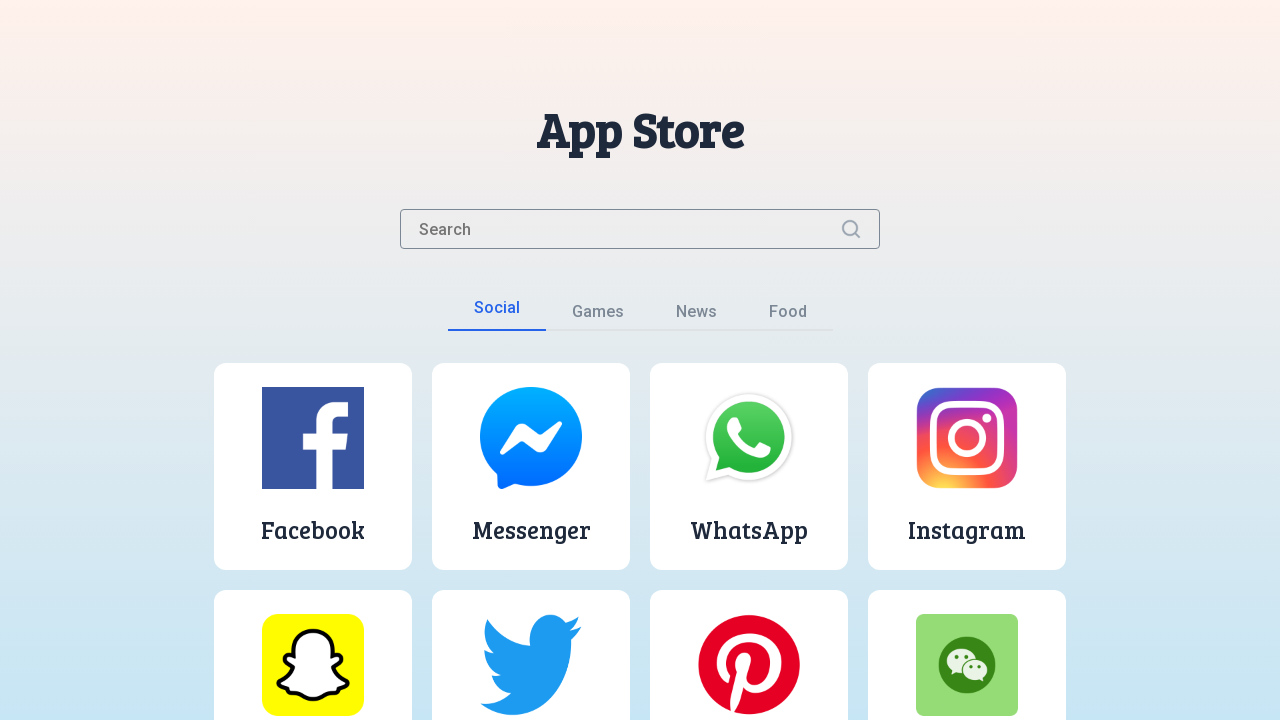

Social apps loaded and displayed
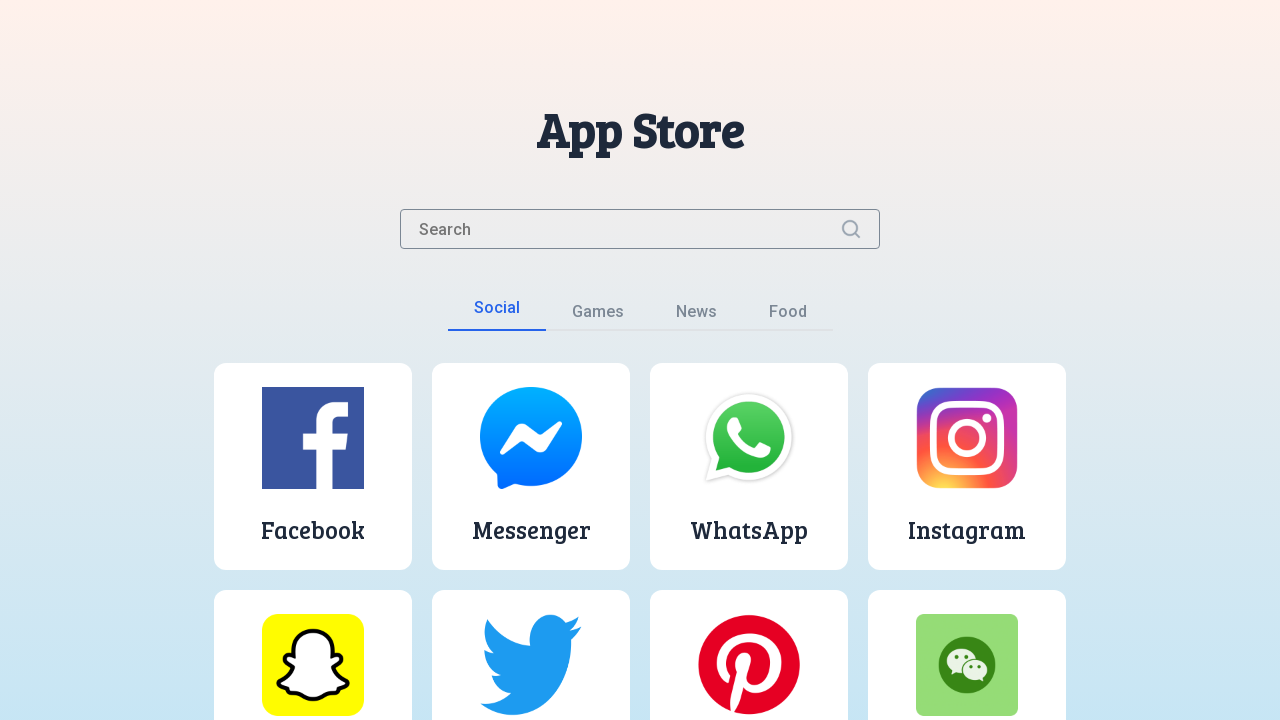

Clicked Games tab button at (598, 316) on xpath=/html/body/div/div/div/ul[1]/li[2]/button
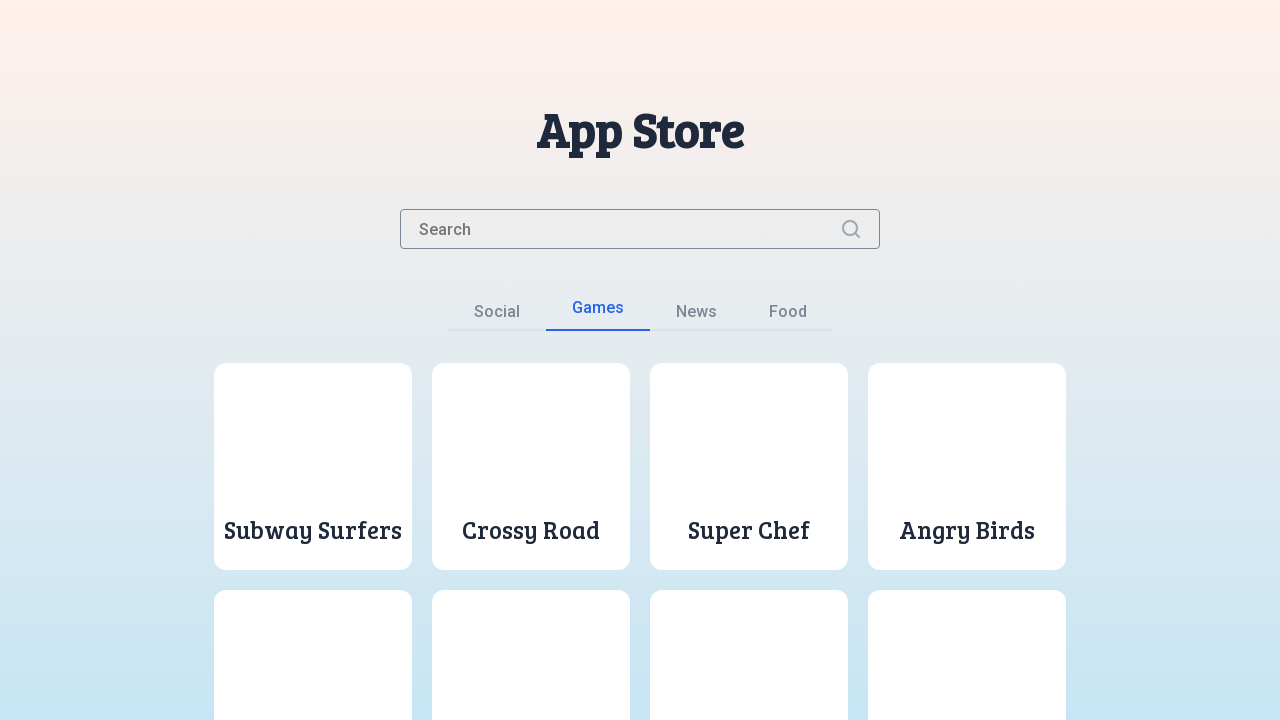

Games apps loaded and displayed
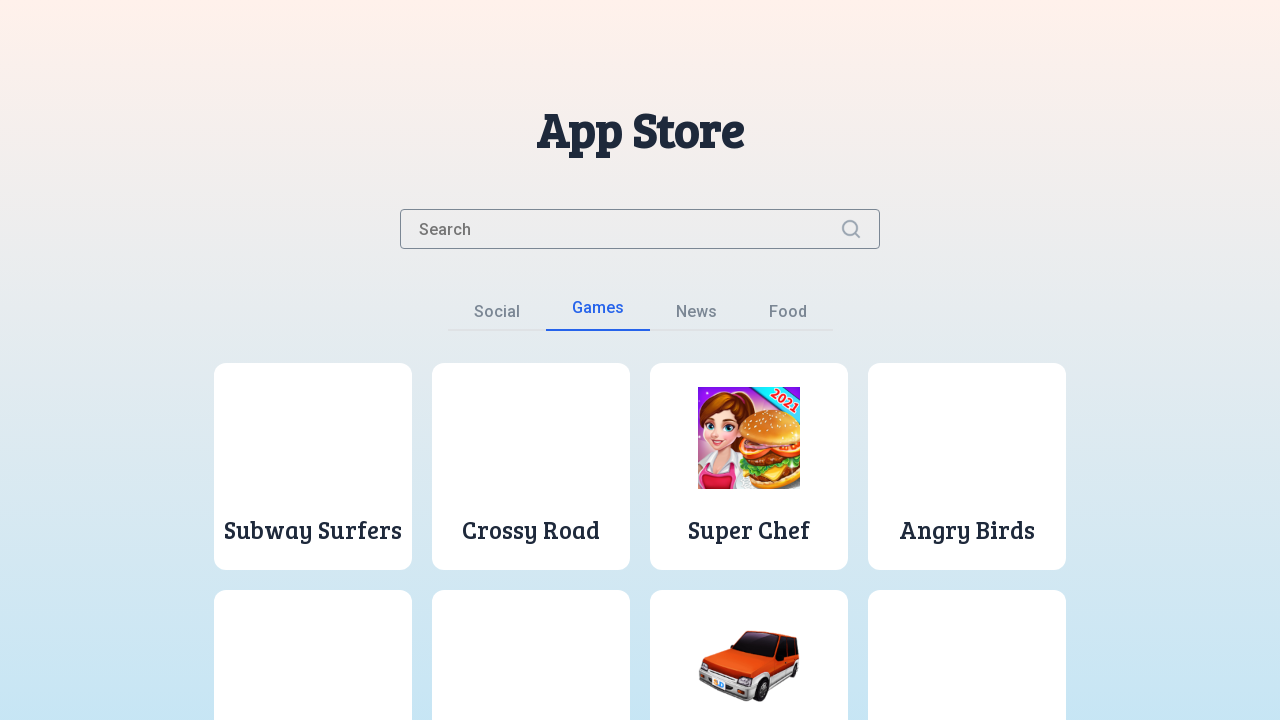

Clicked News tab button at (696, 316) on xpath=/html/body/div/div/div/ul[1]/li[3]/button
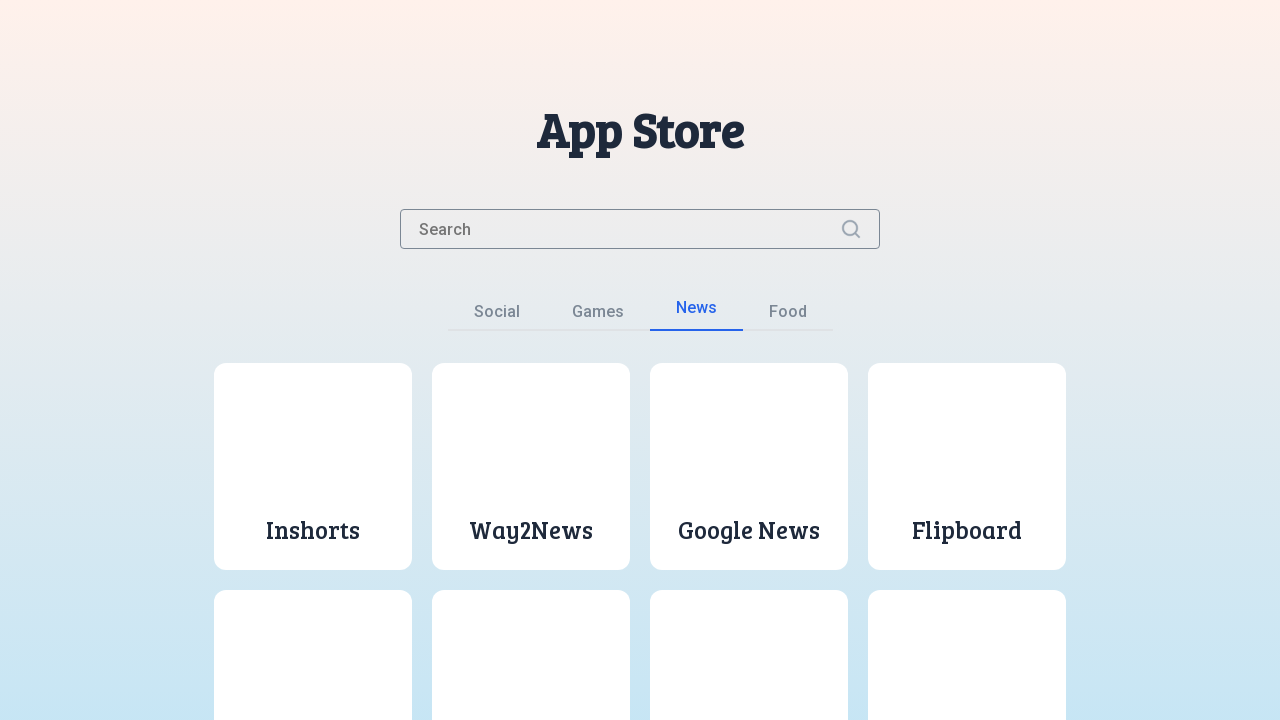

News apps loaded and displayed
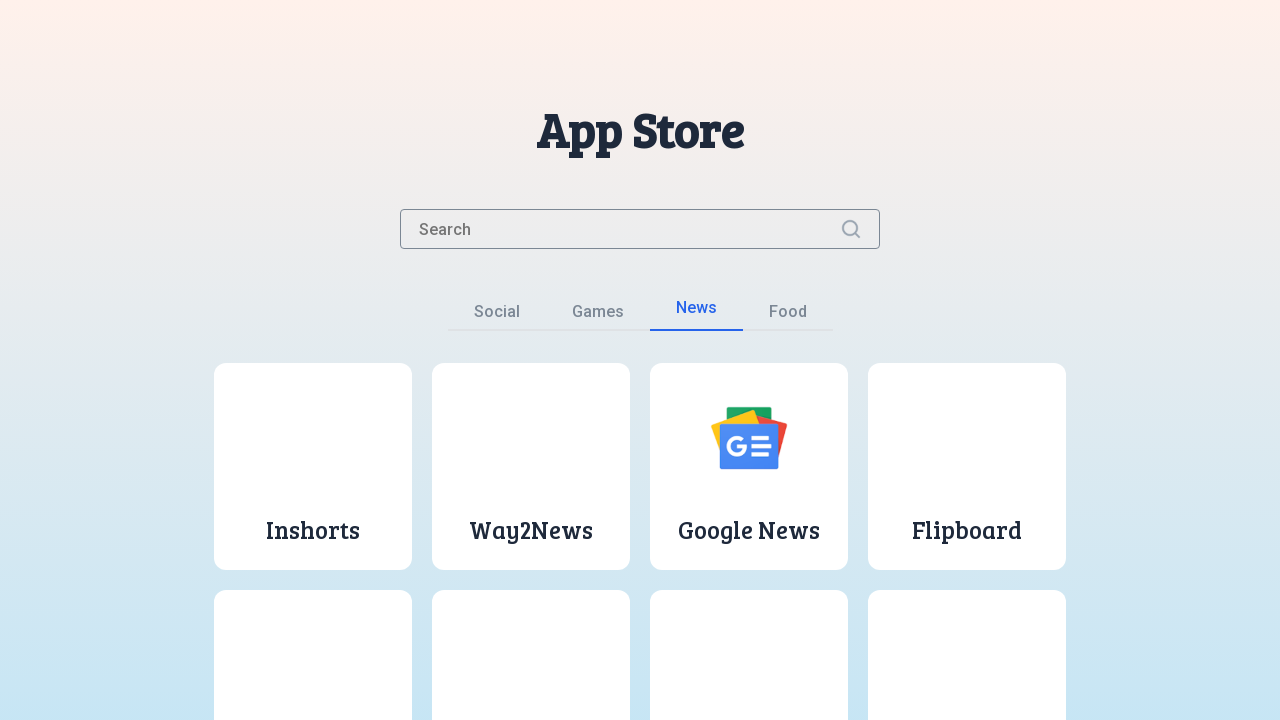

Clicked Food tab button at (788, 316) on xpath=/html/body/div/div/div/ul[1]/li[4]/button
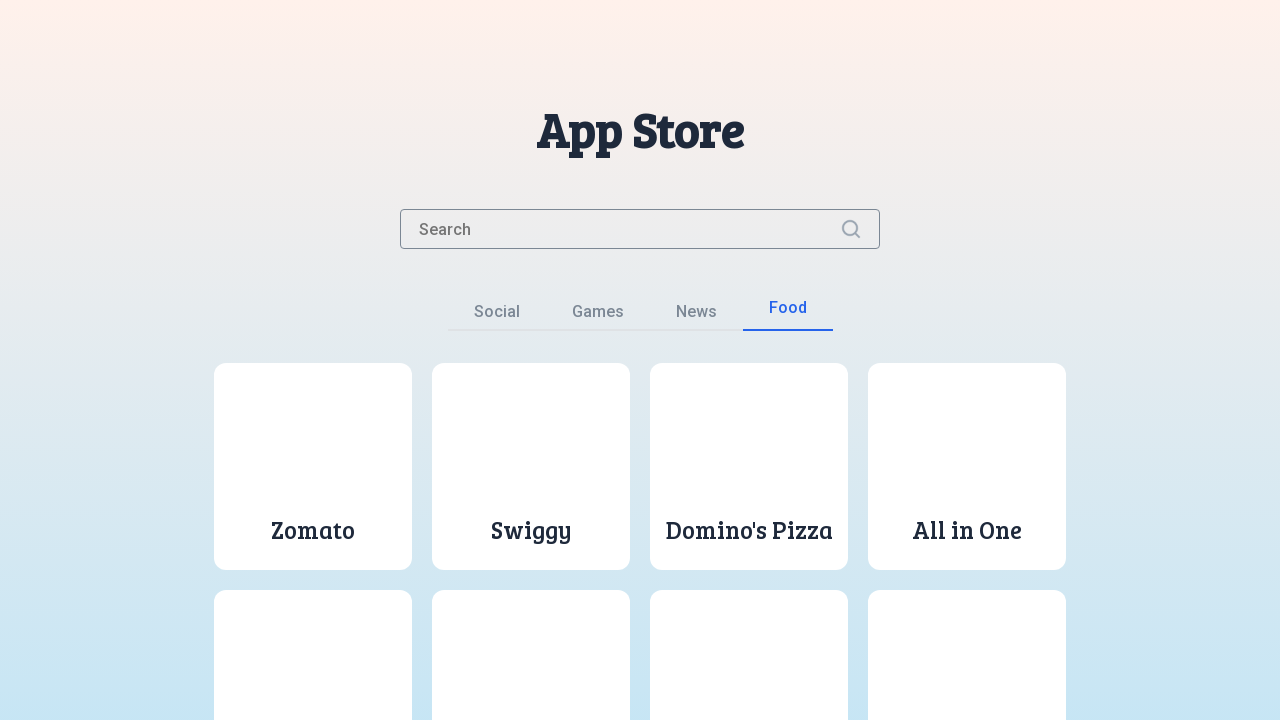

Food apps loaded and displayed
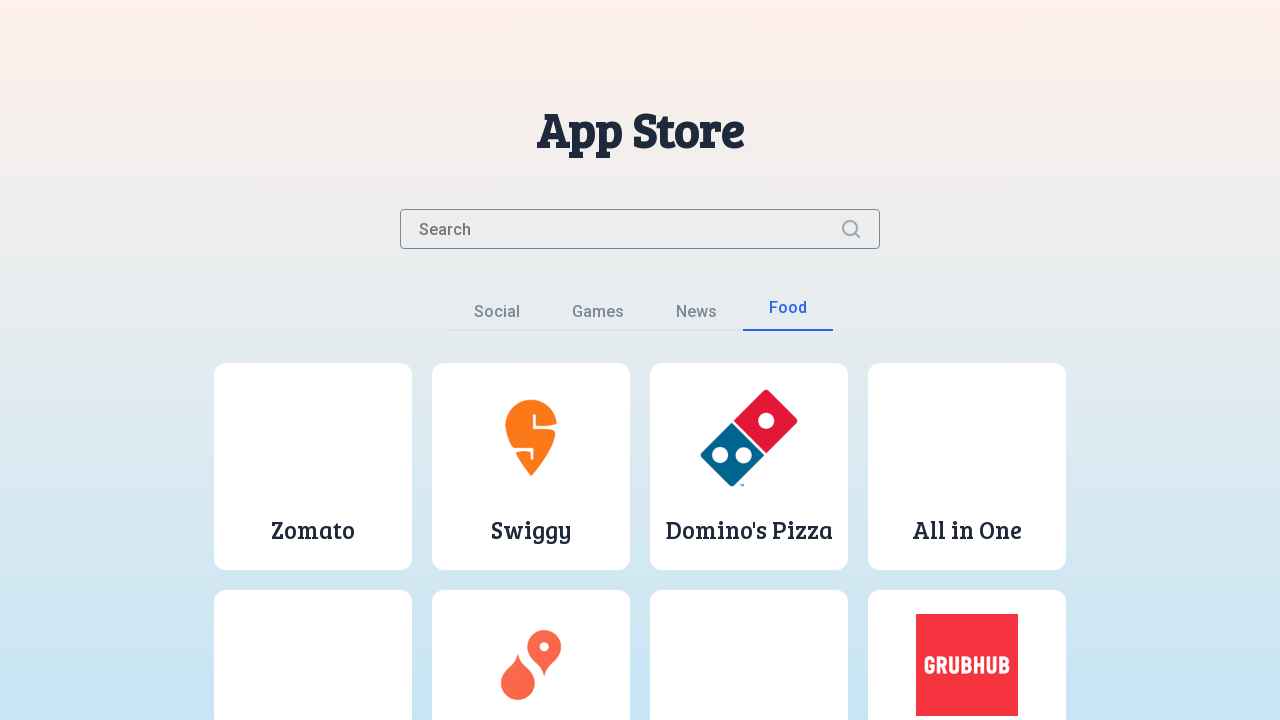

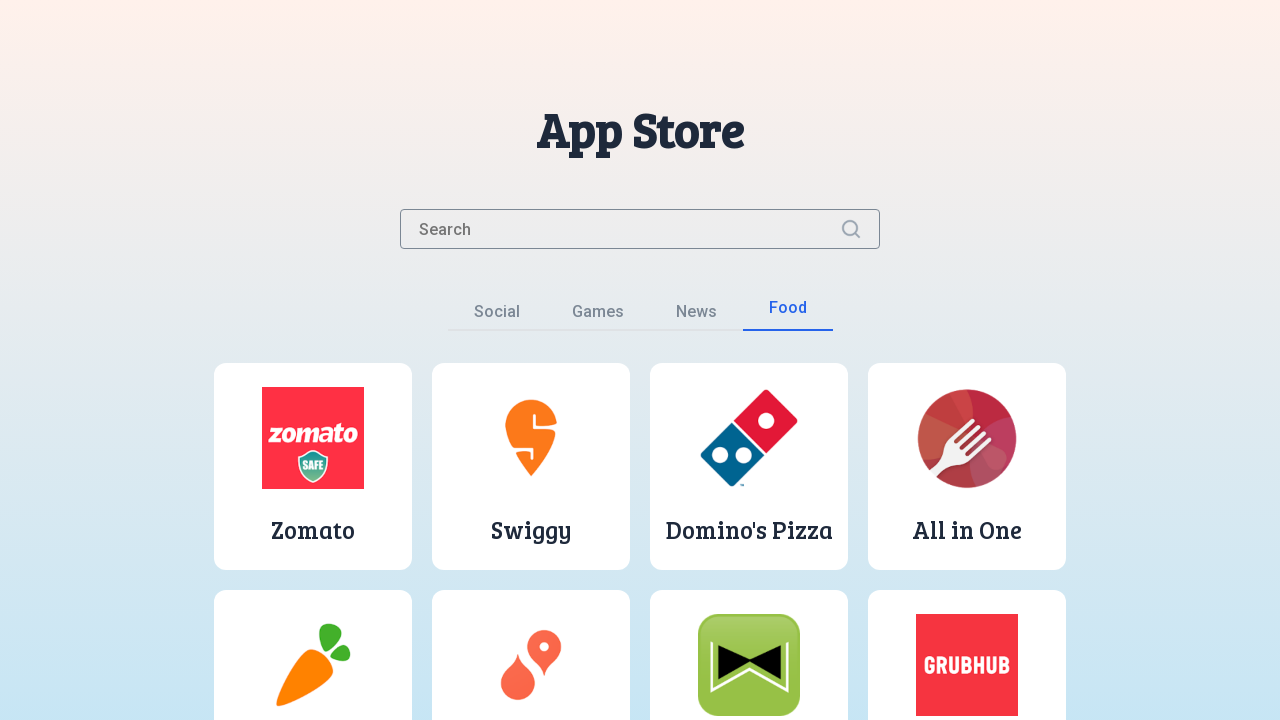